Tests clicking on the first h5 heading element on the DemoQA homepage using JavaScript execution

Starting URL: https://demoqa.com/

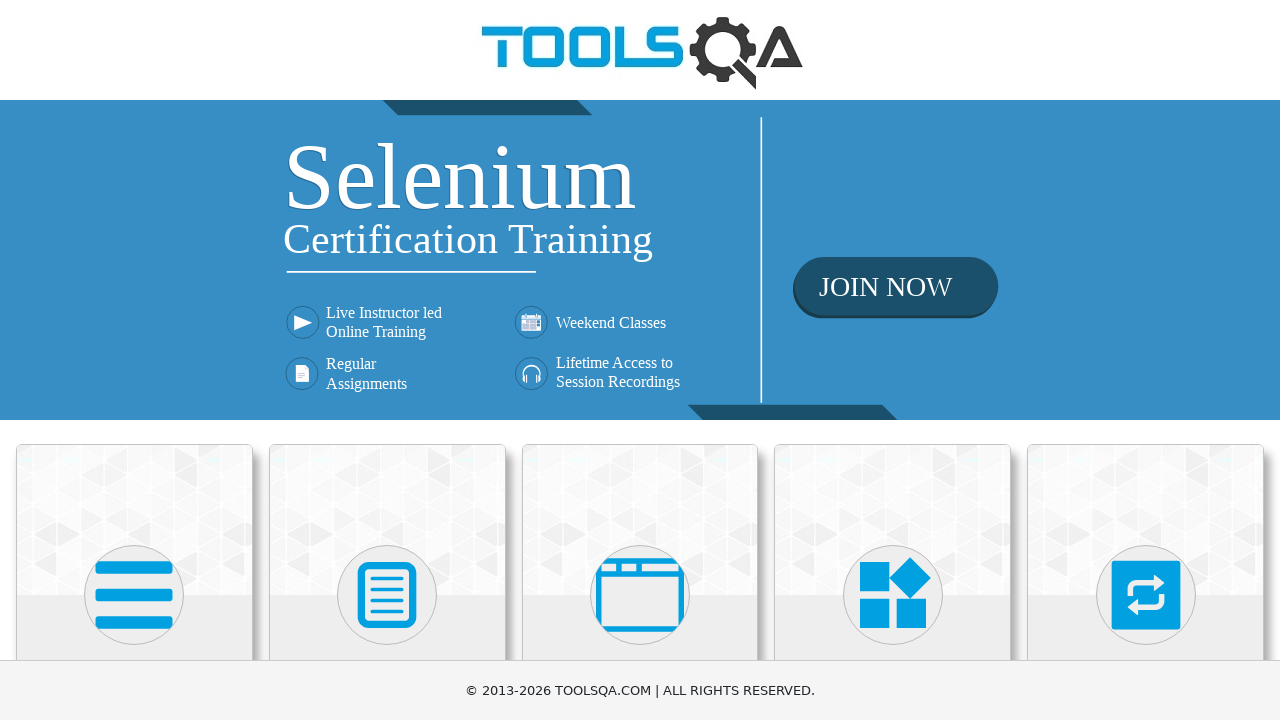

Navigated to DemoQA homepage
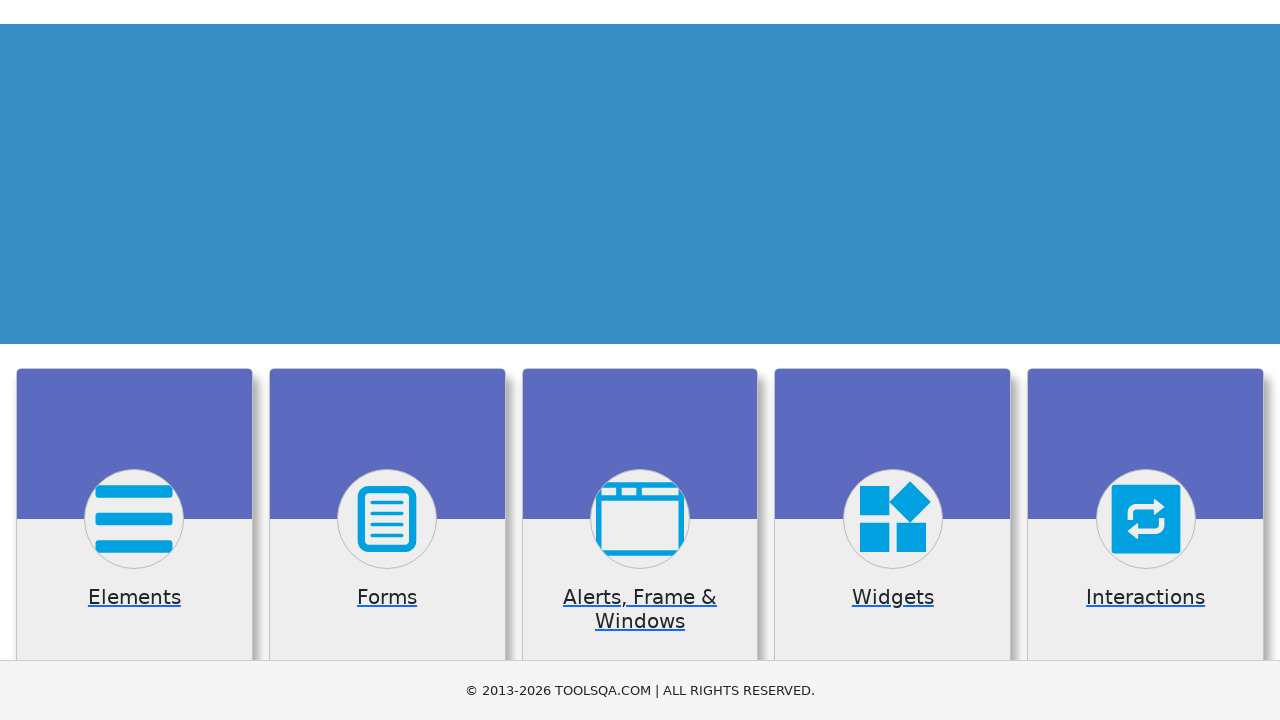

Clicked on the first h5 heading element using JavaScript execution at (134, 360) on h5
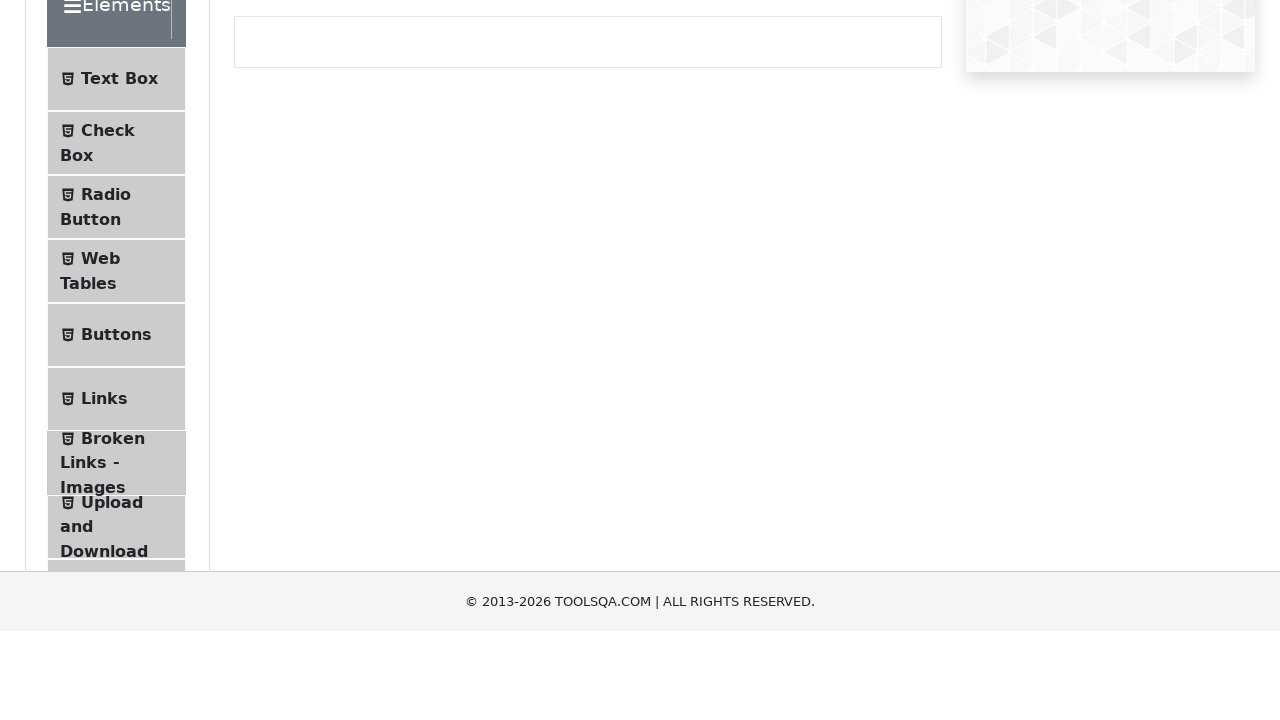

Waited 2 seconds to observe the result of the click
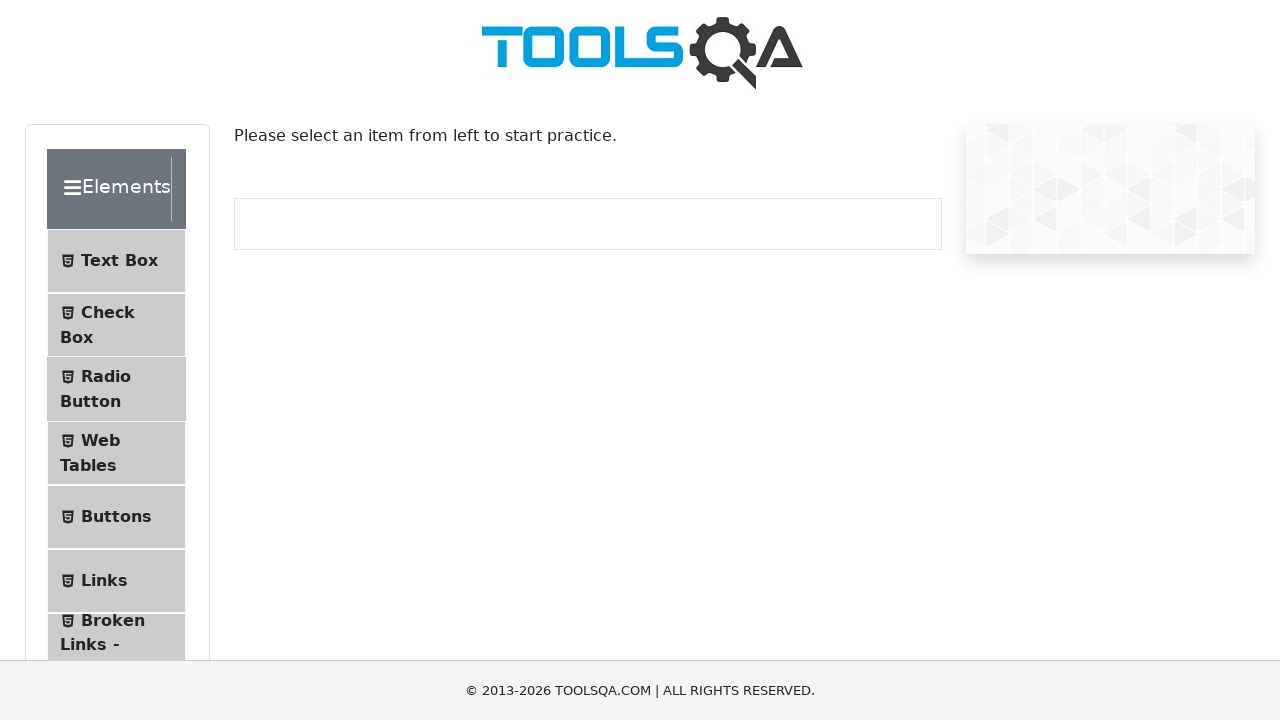

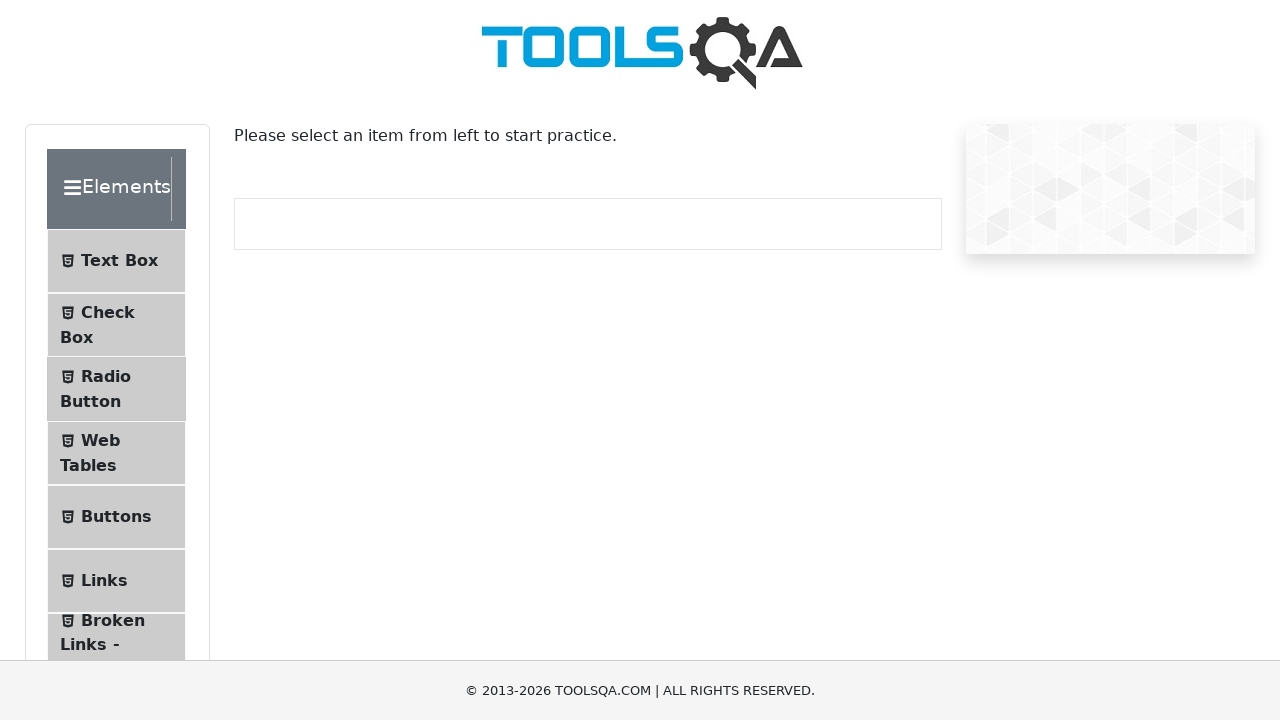